Tests iframe handling by switching to a frame named "preview" and clicking a button that triggers a JavaScript alert box

Starting URL: https://qhmit.com/html/html_editors/scratchpad/?example=/javascript/examples/javascript_alert_box_onclick

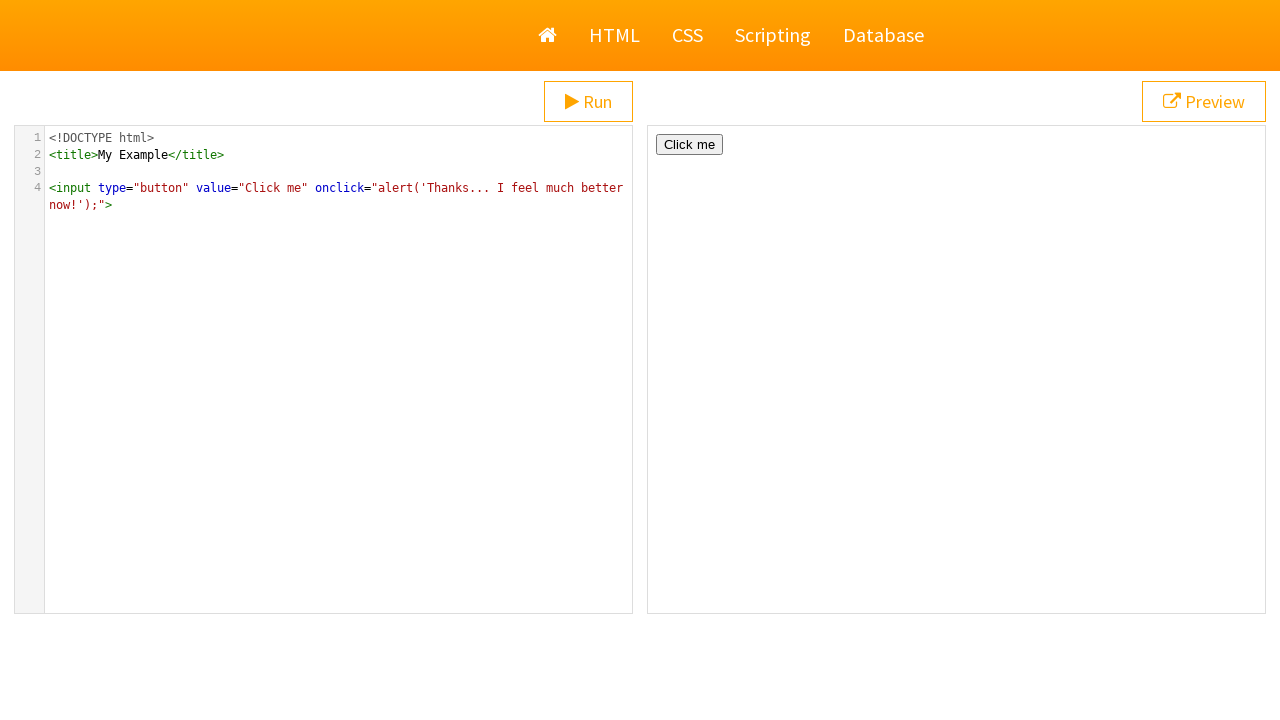

Located the preview iframe
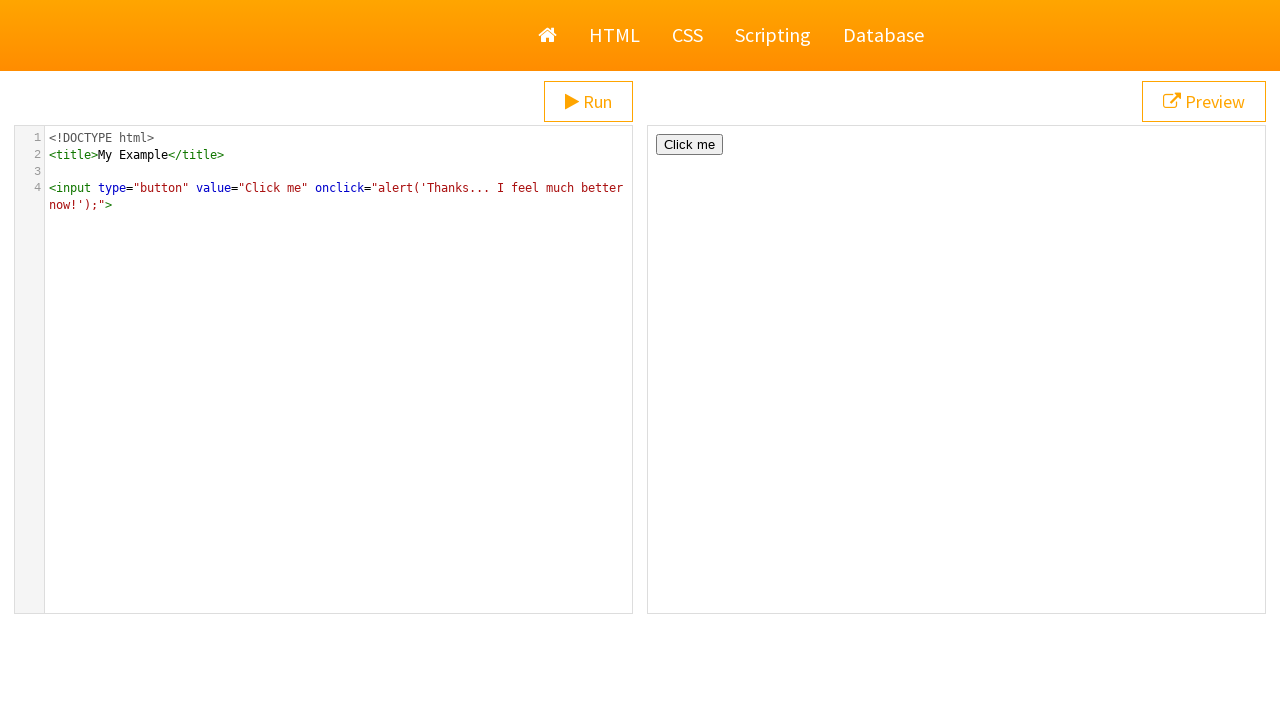

Clicked the button in the preview frame, triggering JavaScript alert box at (690, 144) on iframe[name='preview'] >> internal:control=enter-frame >> xpath=/html/body/input
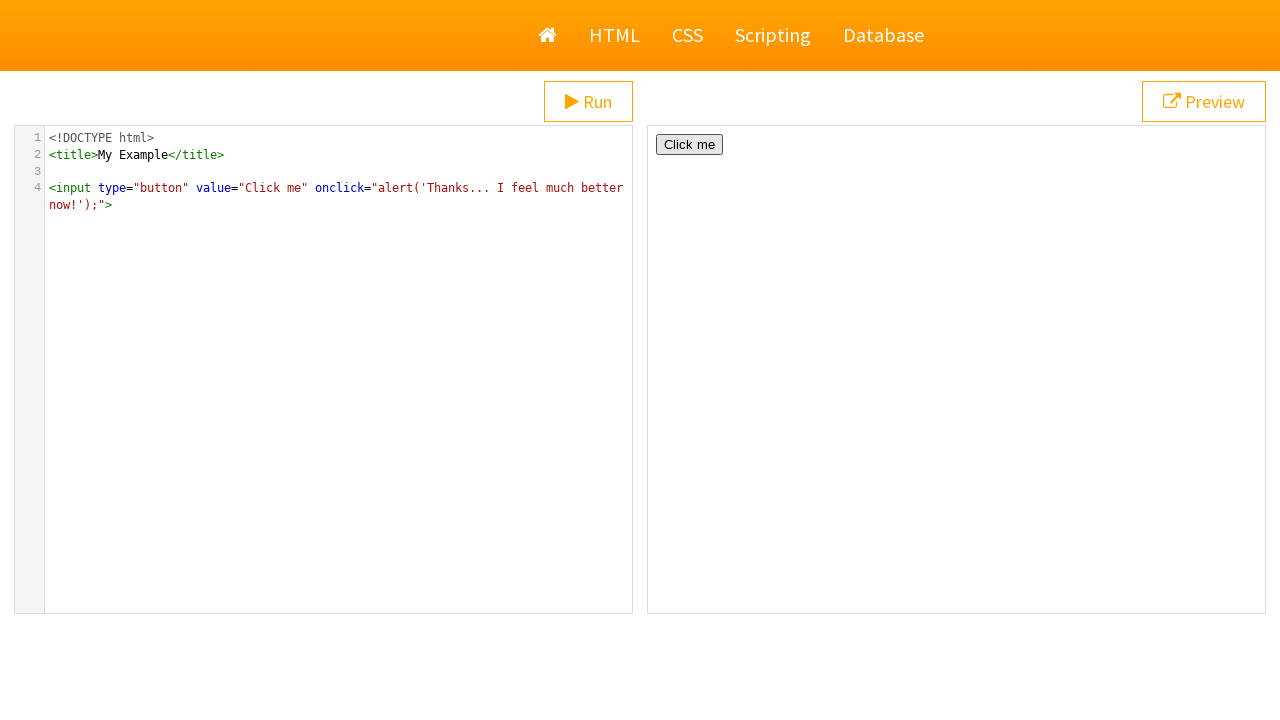

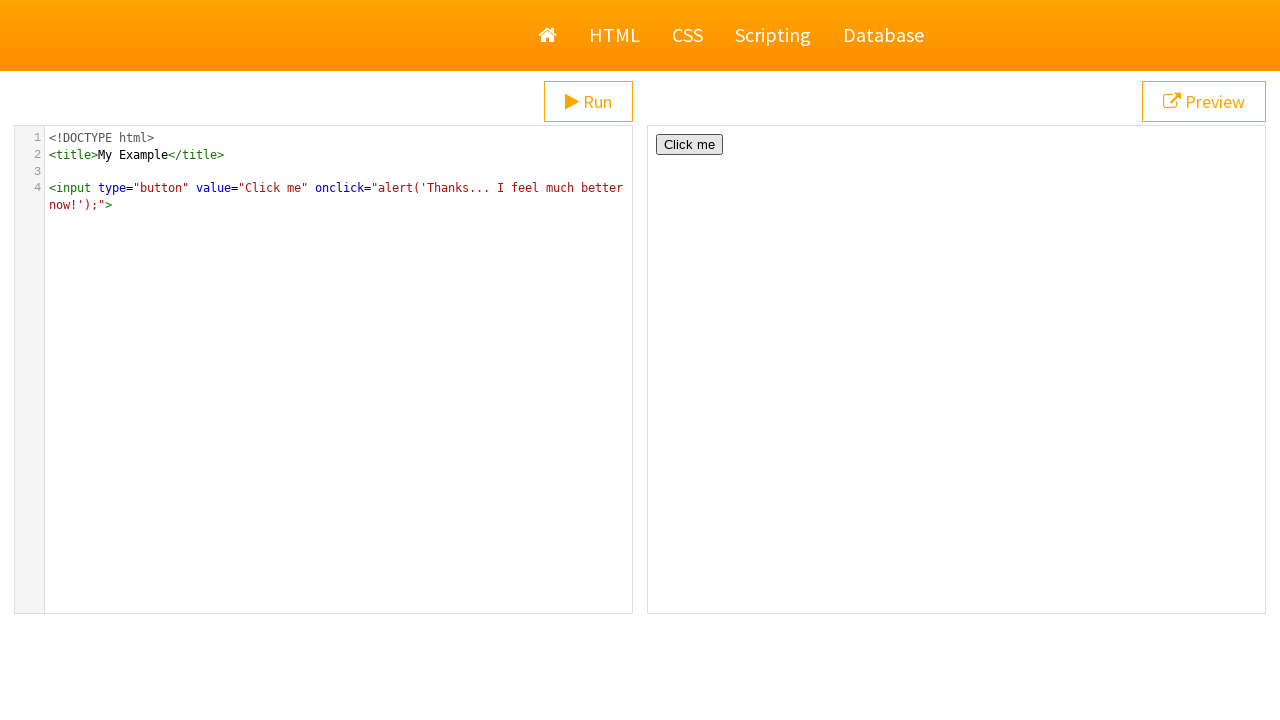